Tests unmarking todo items as complete by unchecking their checkboxes

Starting URL: https://demo.playwright.dev/todomvc

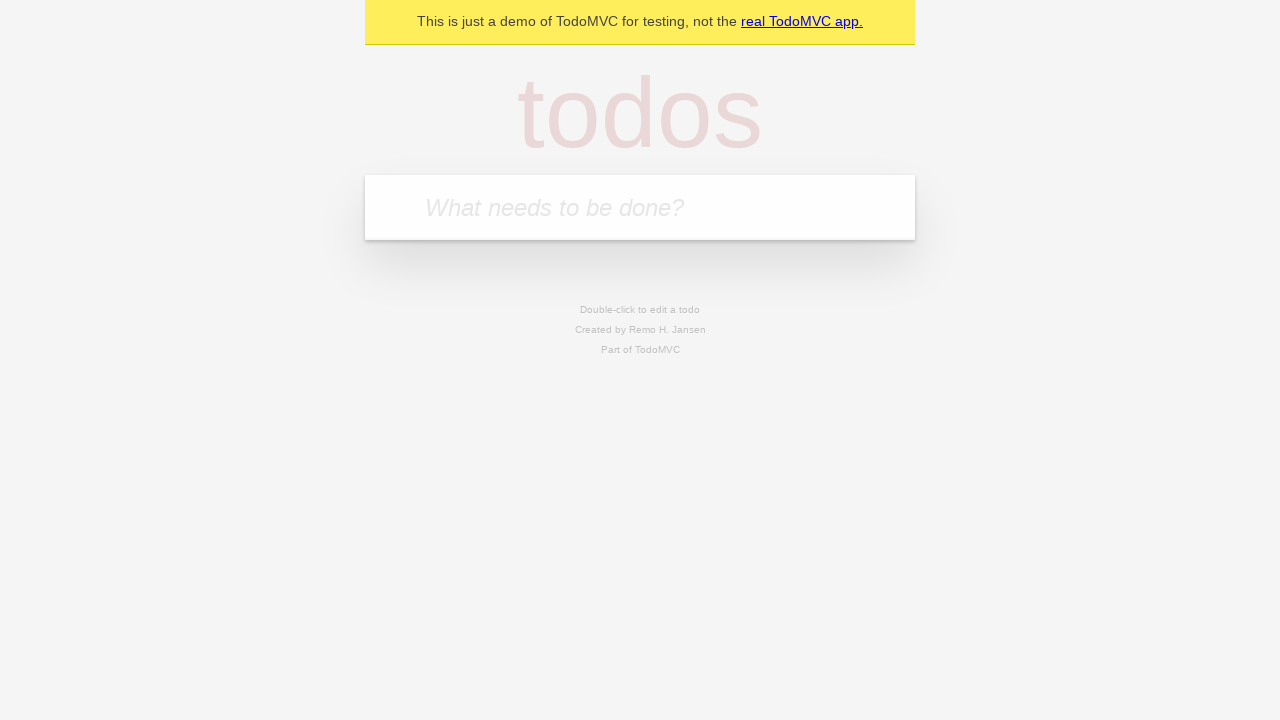

Filled todo input with 'buy some cheese' on internal:attr=[placeholder="What needs to be done?"i]
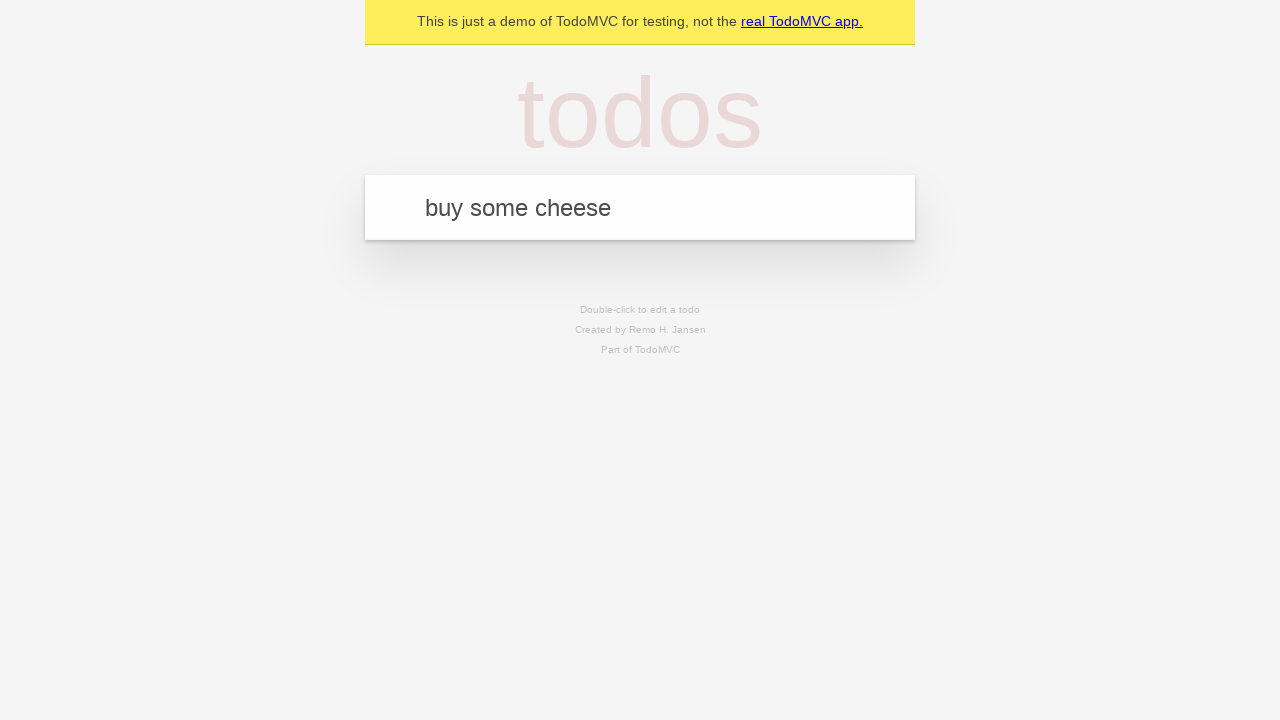

Pressed Enter to create first todo item on internal:attr=[placeholder="What needs to be done?"i]
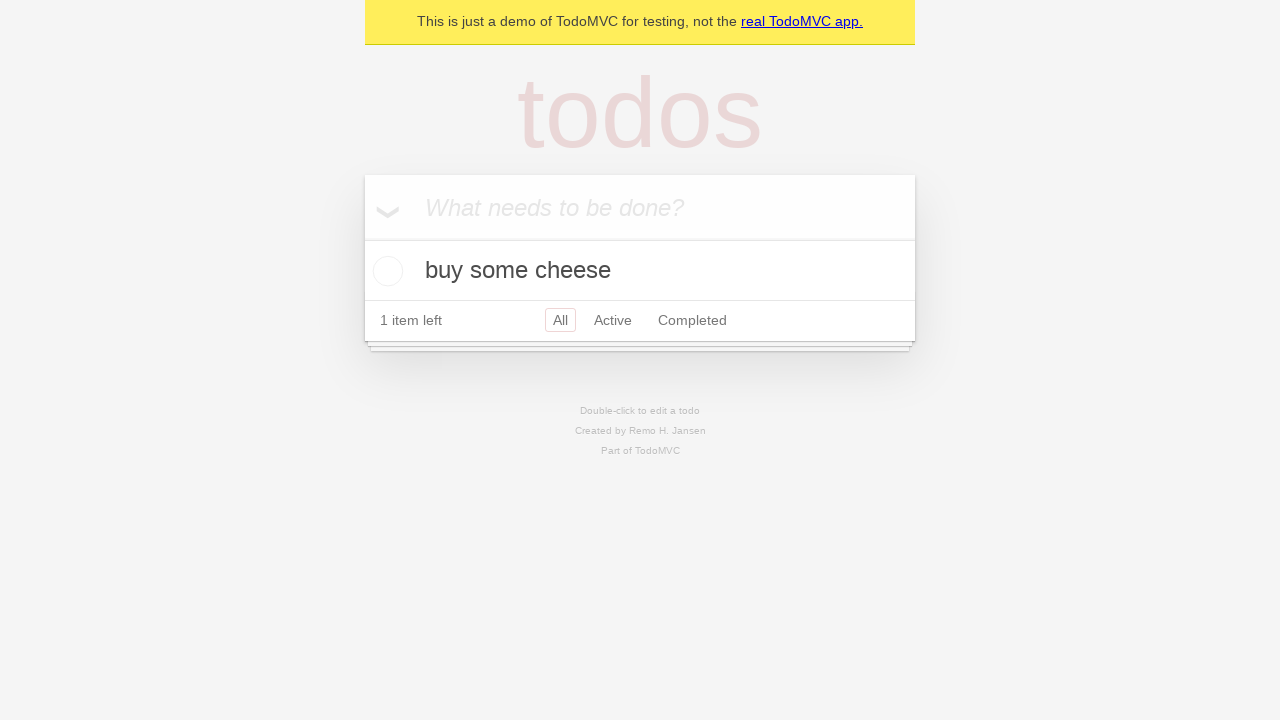

Filled todo input with 'feed the cat' on internal:attr=[placeholder="What needs to be done?"i]
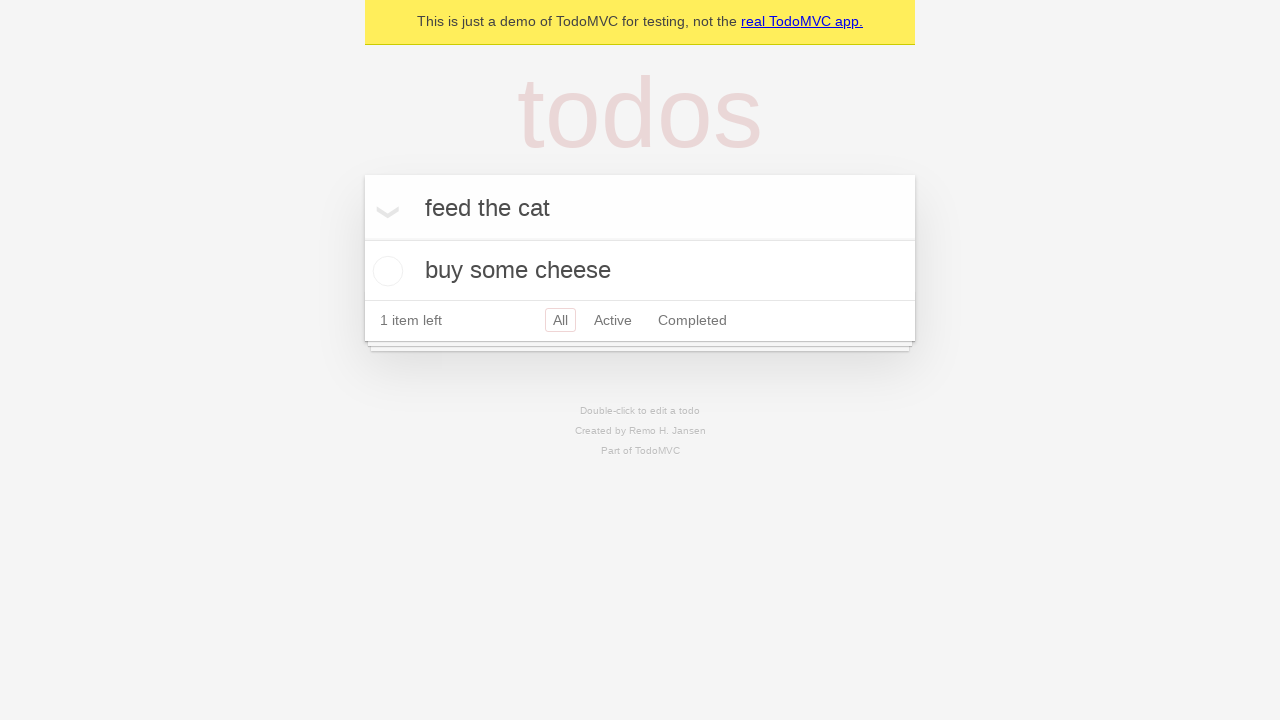

Pressed Enter to create second todo item on internal:attr=[placeholder="What needs to be done?"i]
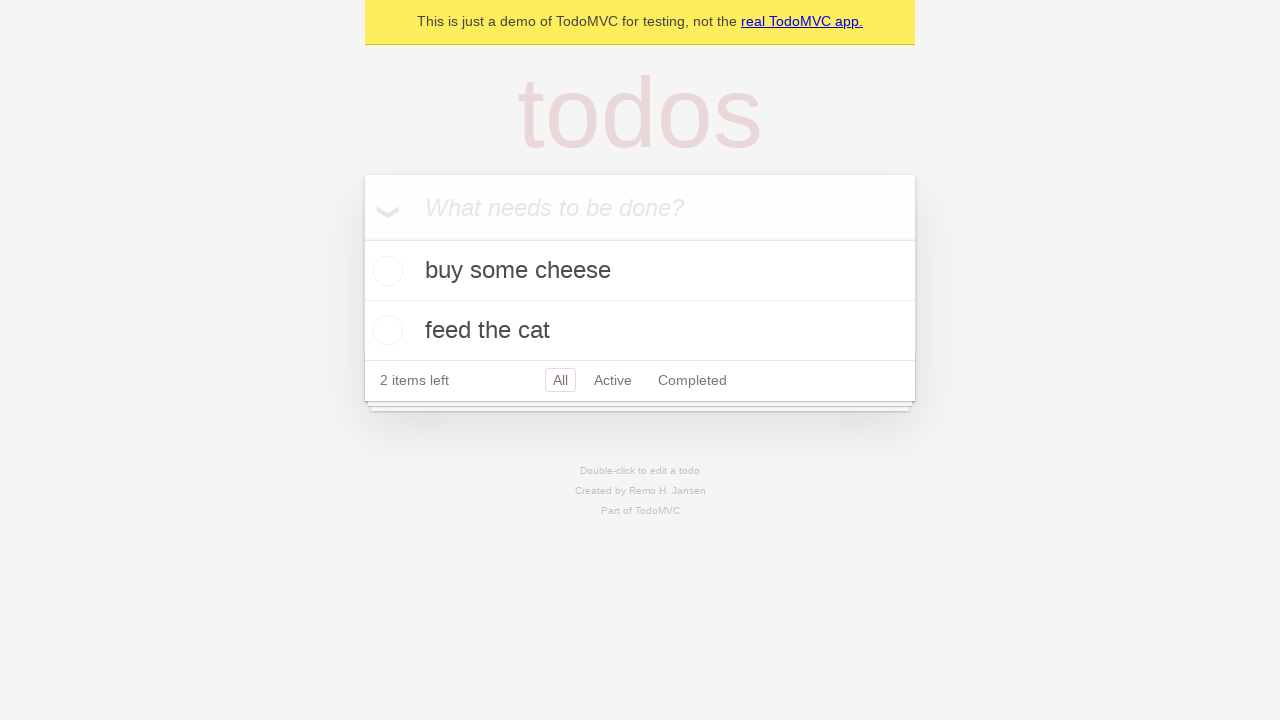

Waited for todo items to appear
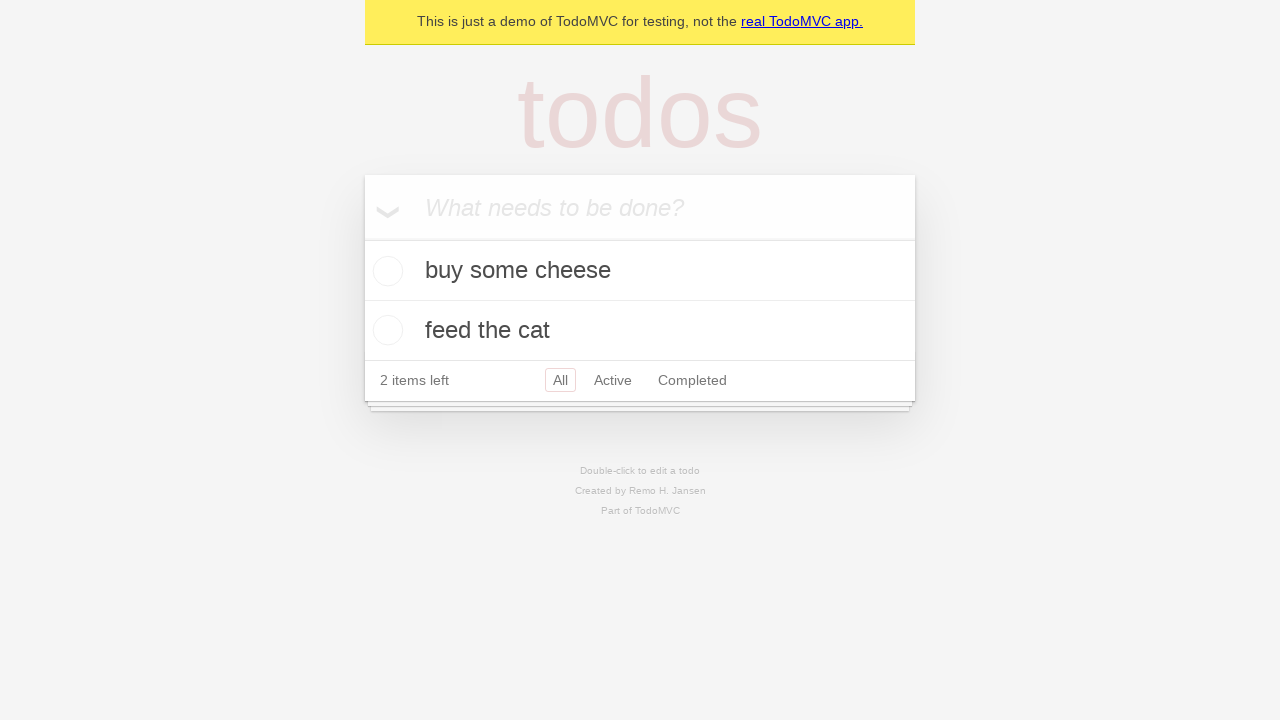

Selected first todo item
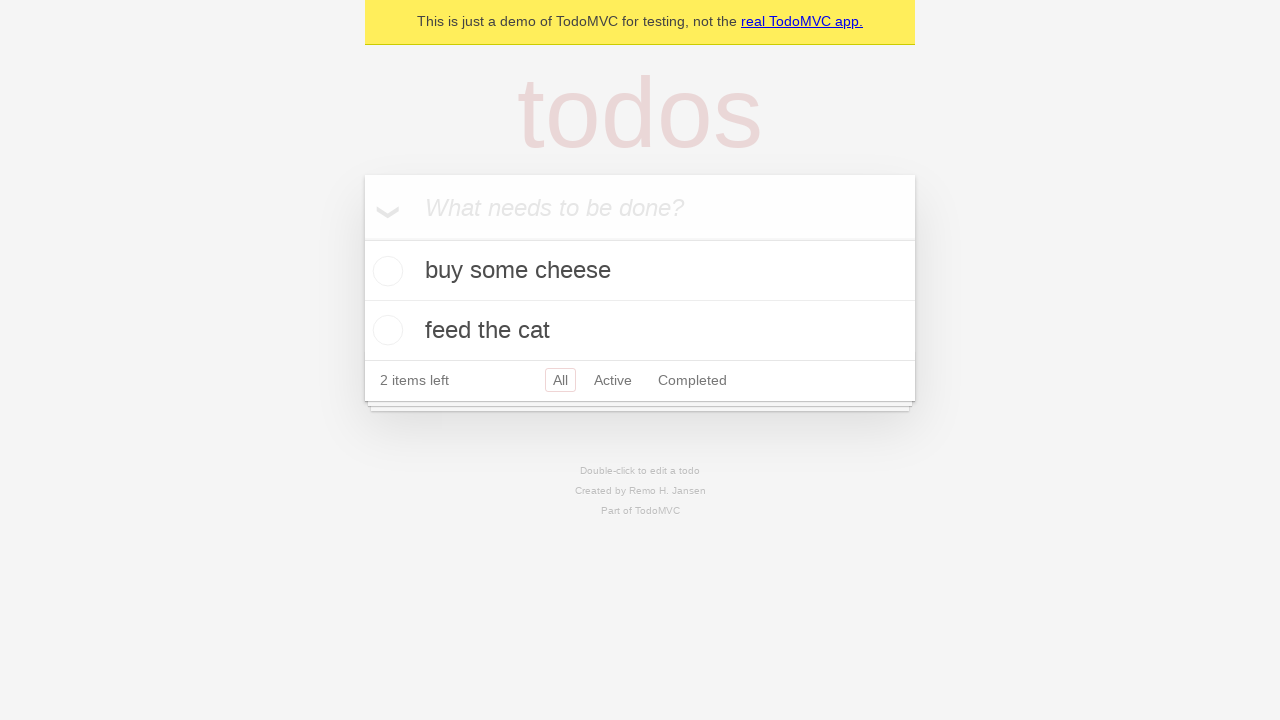

Located checkbox for first todo item
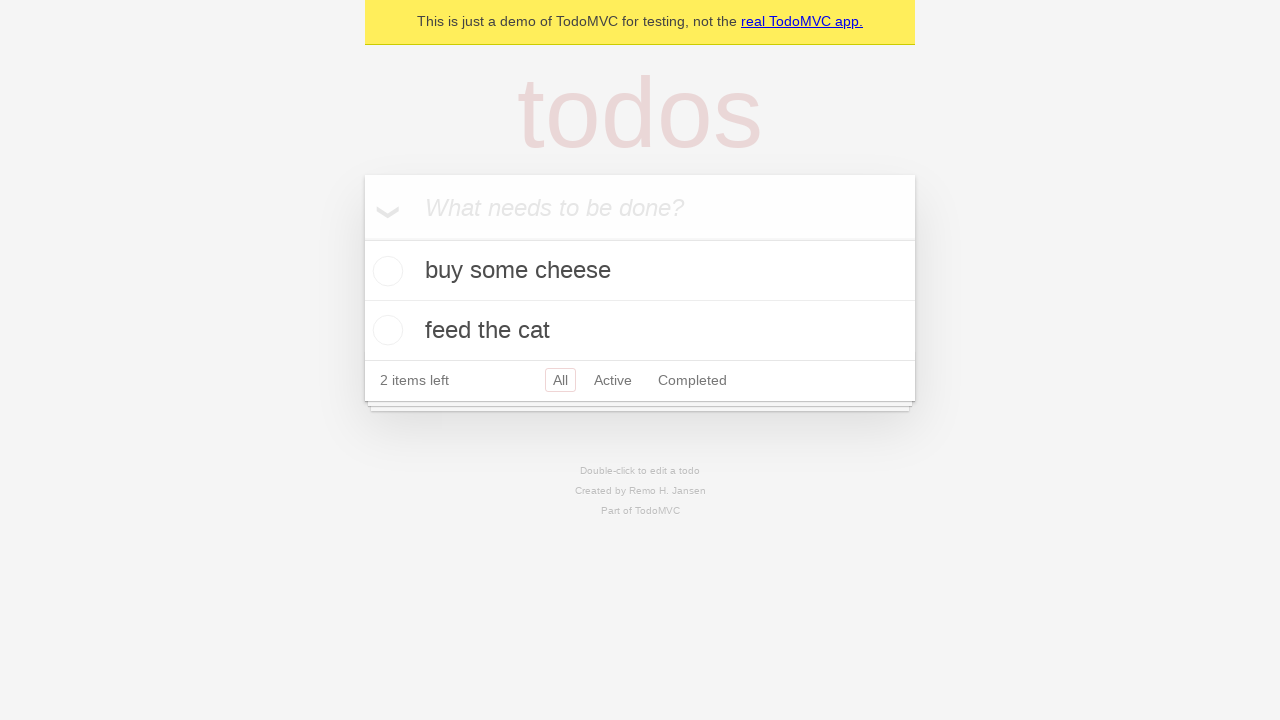

Checked the first todo item as complete at (385, 271) on internal:testid=[data-testid="todo-item"s] >> nth=0 >> internal:role=checkbox
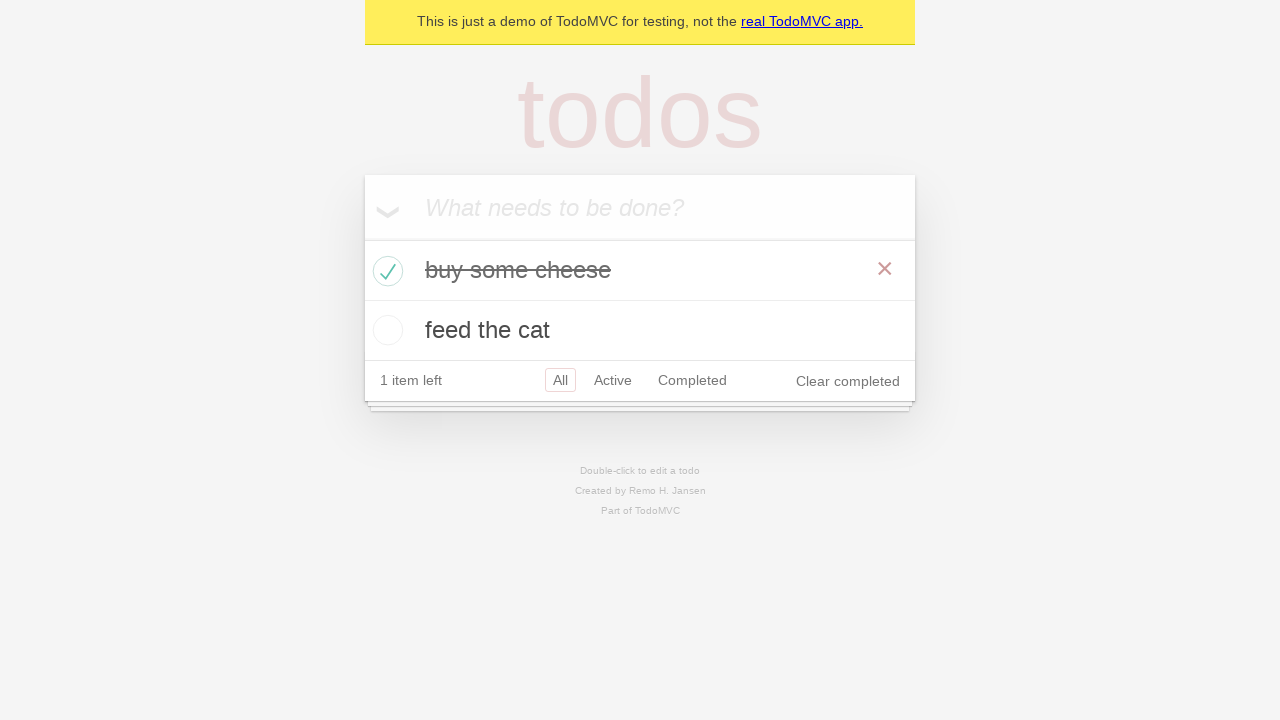

Unchecked the first todo item to mark it as incomplete at (385, 271) on internal:testid=[data-testid="todo-item"s] >> nth=0 >> internal:role=checkbox
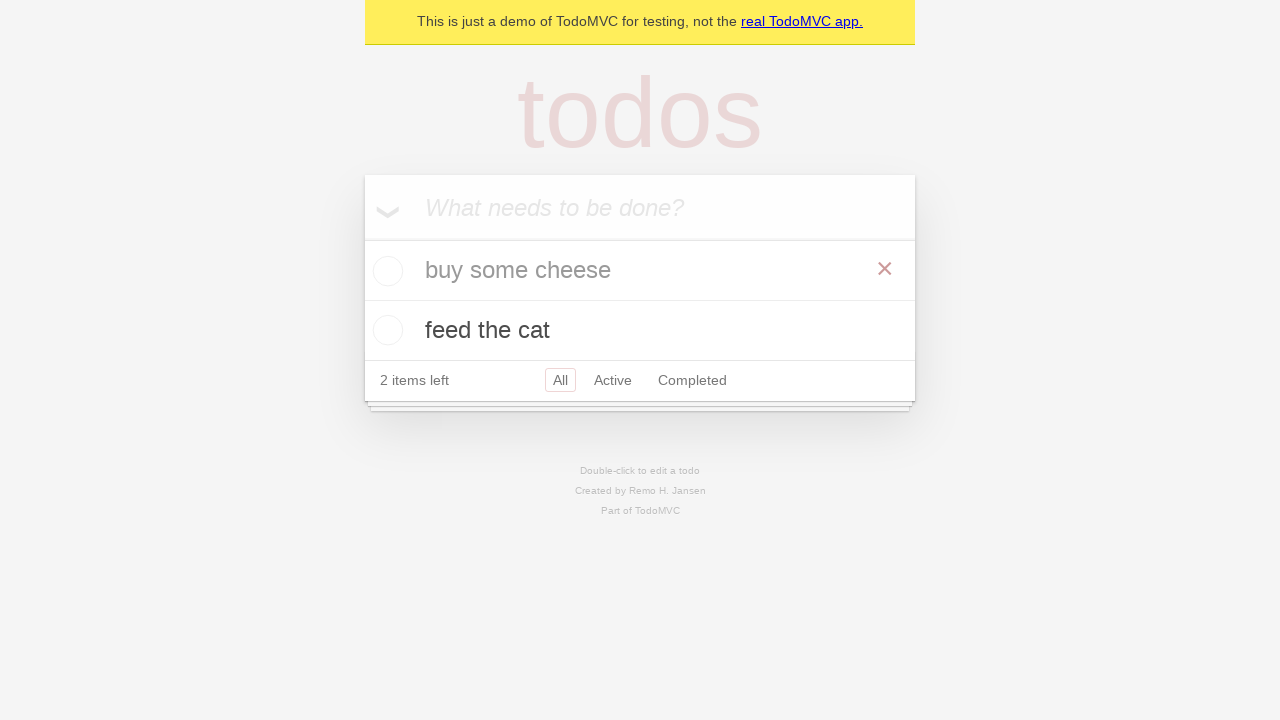

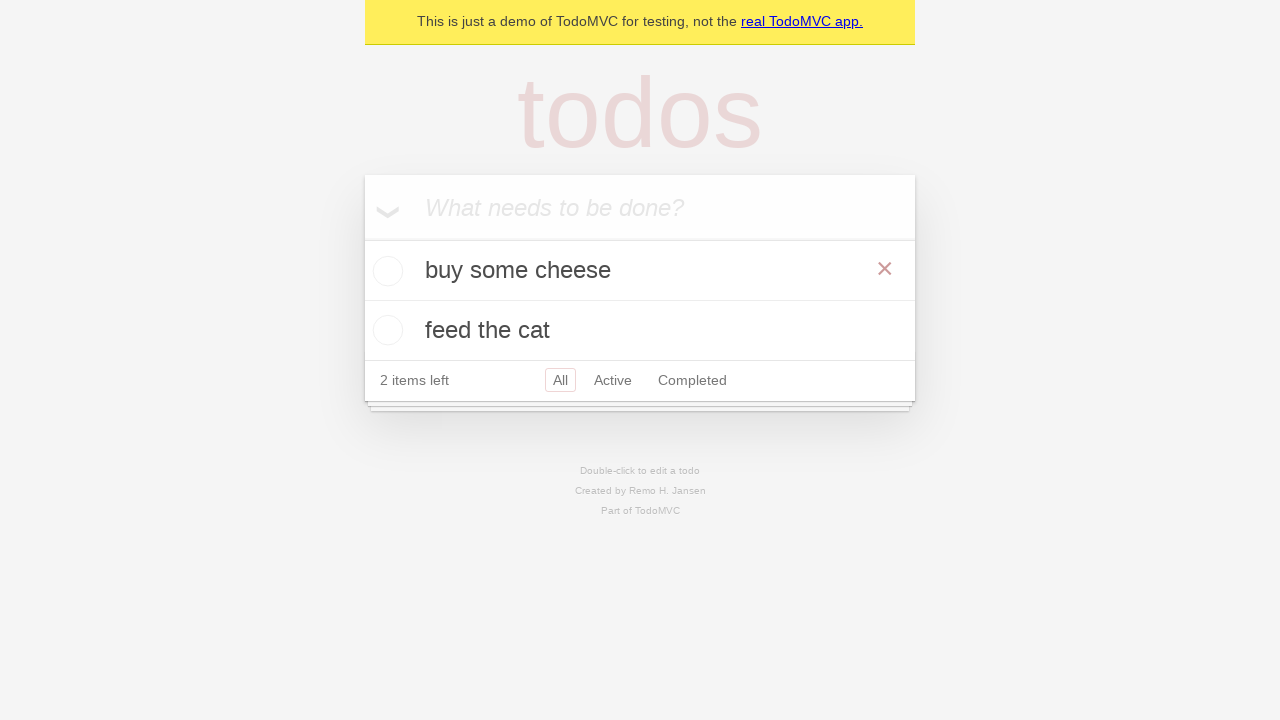